Tests file download functionality by clicking a download link

Starting URL: https://the-internet.herokuapp.com/download

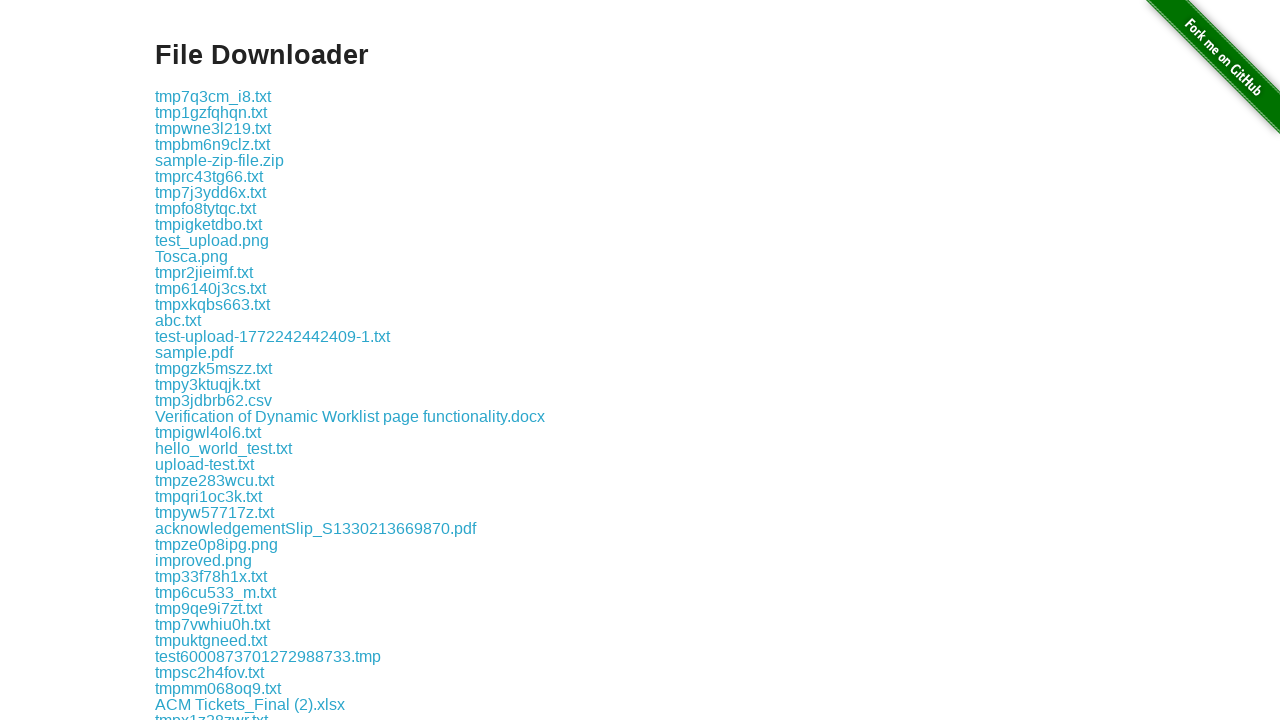

Navigated to file download page
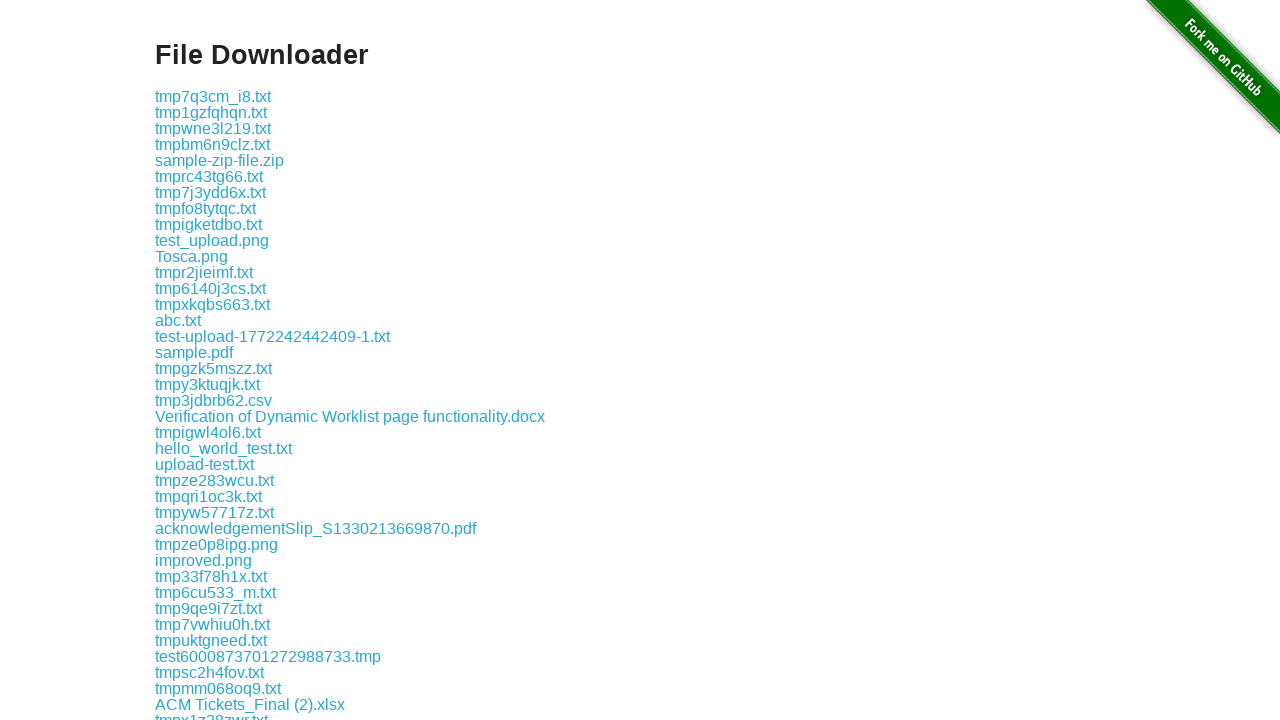

Clicked on text file download link at (213, 96) on a[href$=".txt"]
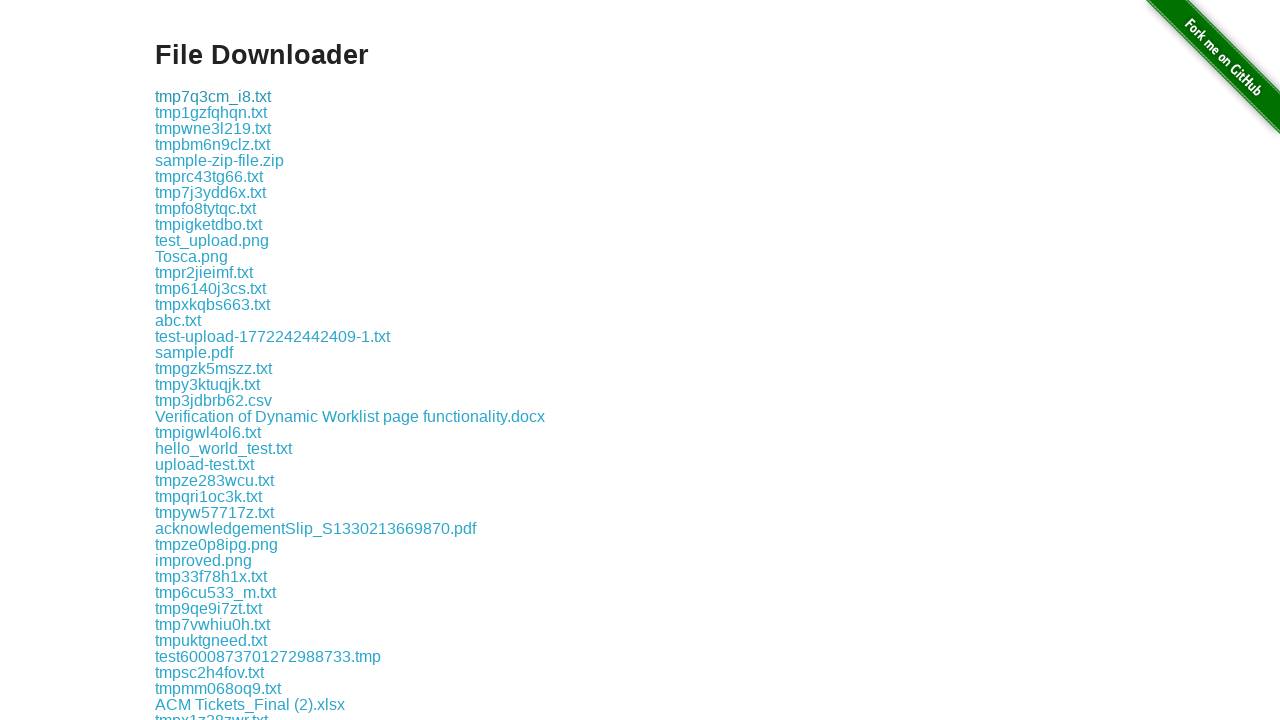

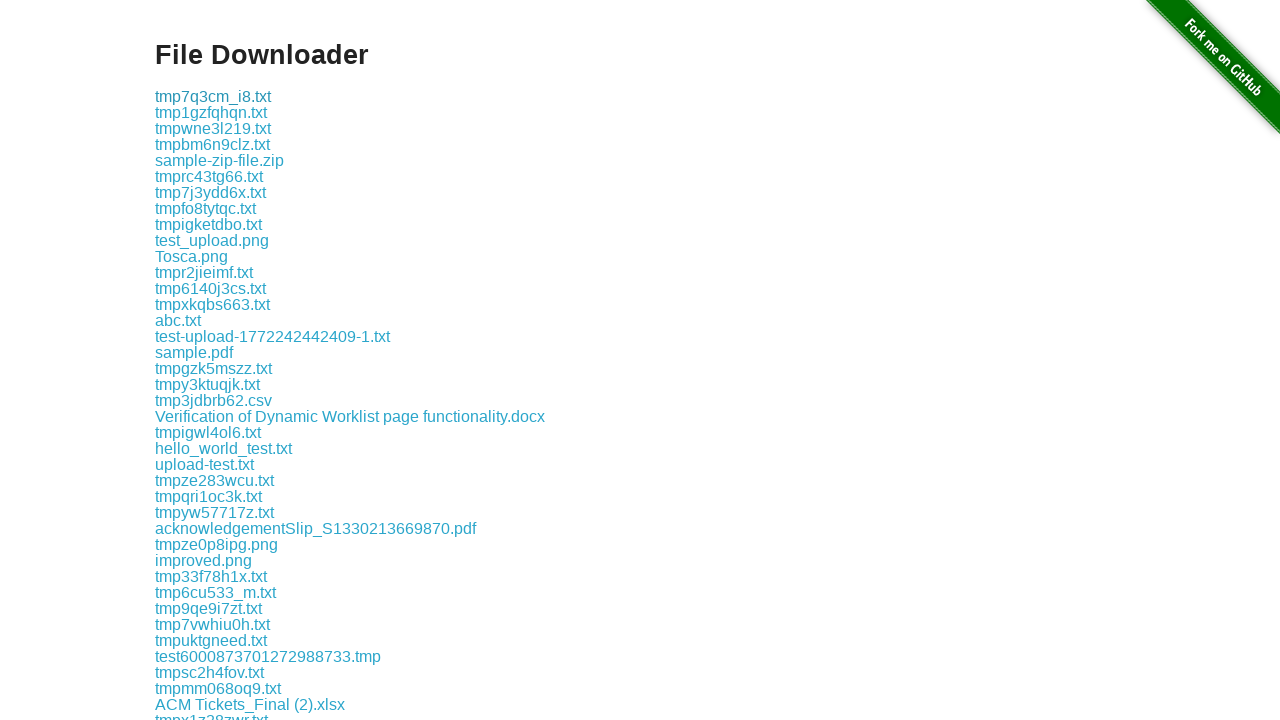